Tests basic browser navigation controls on Trello homepage by performing back, forward, and refresh actions

Starting URL: https://trello.com/

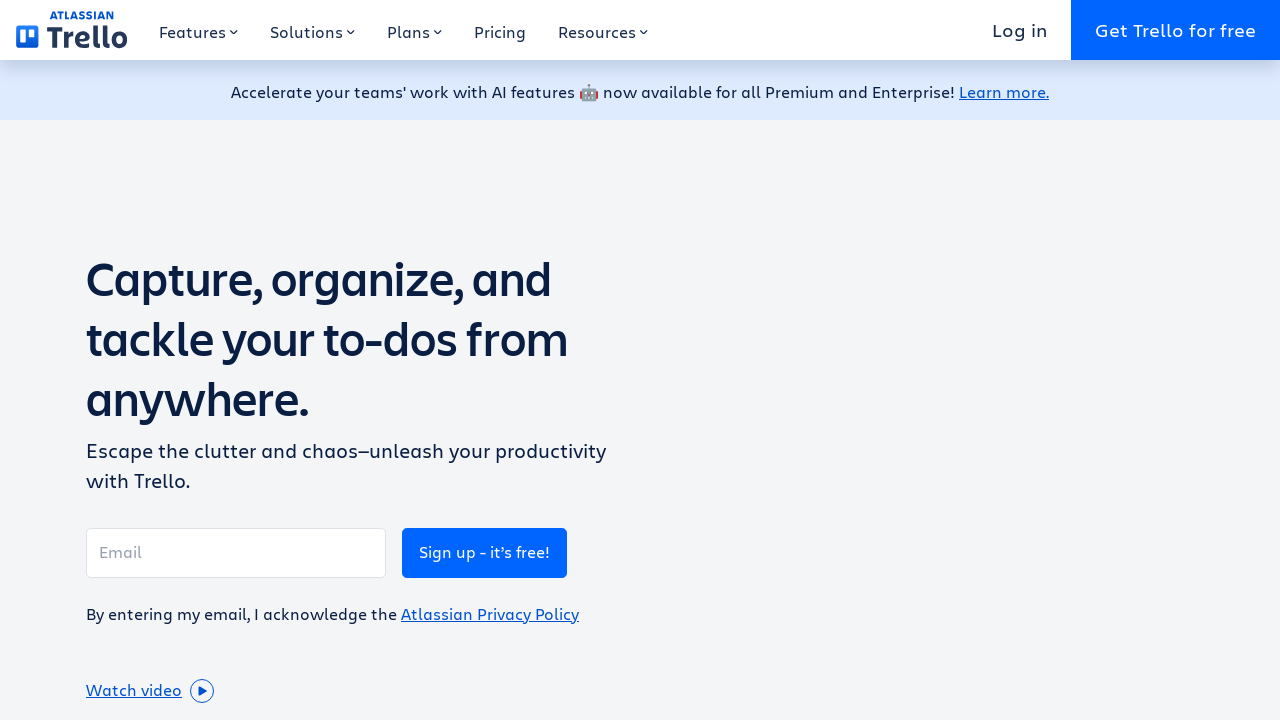

Navigated back in browser history
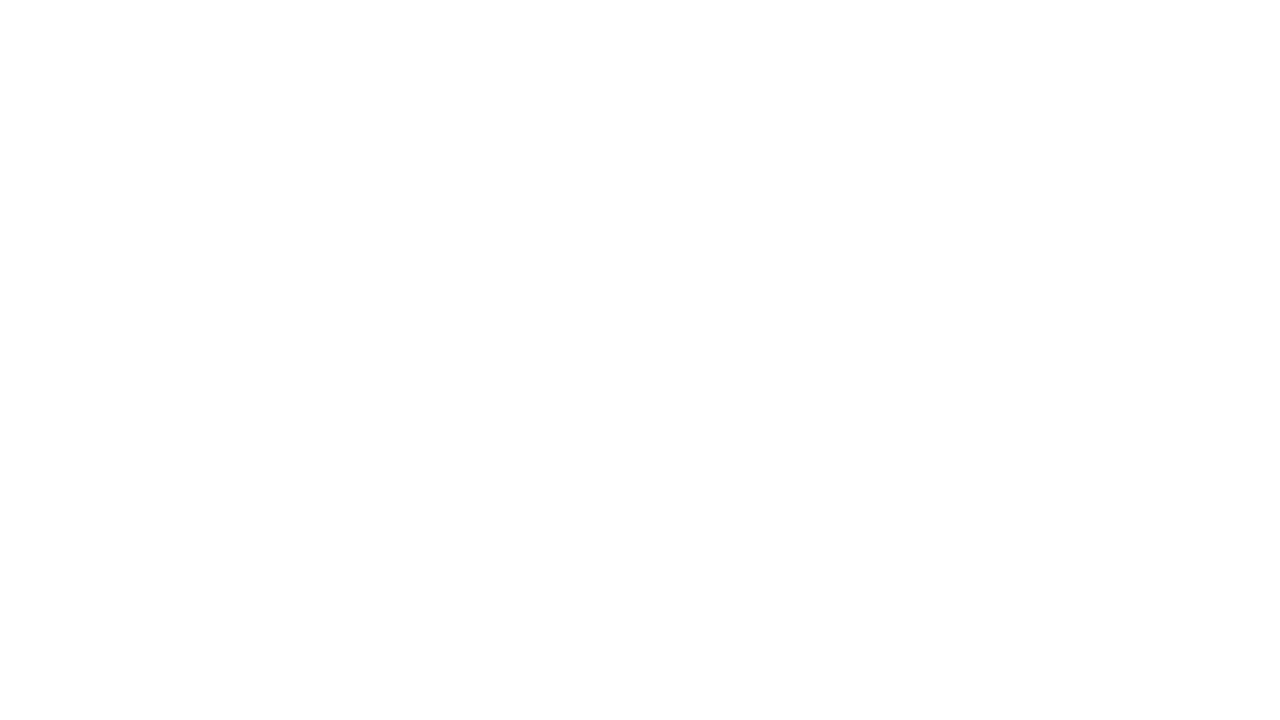

Navigated forward in browser history
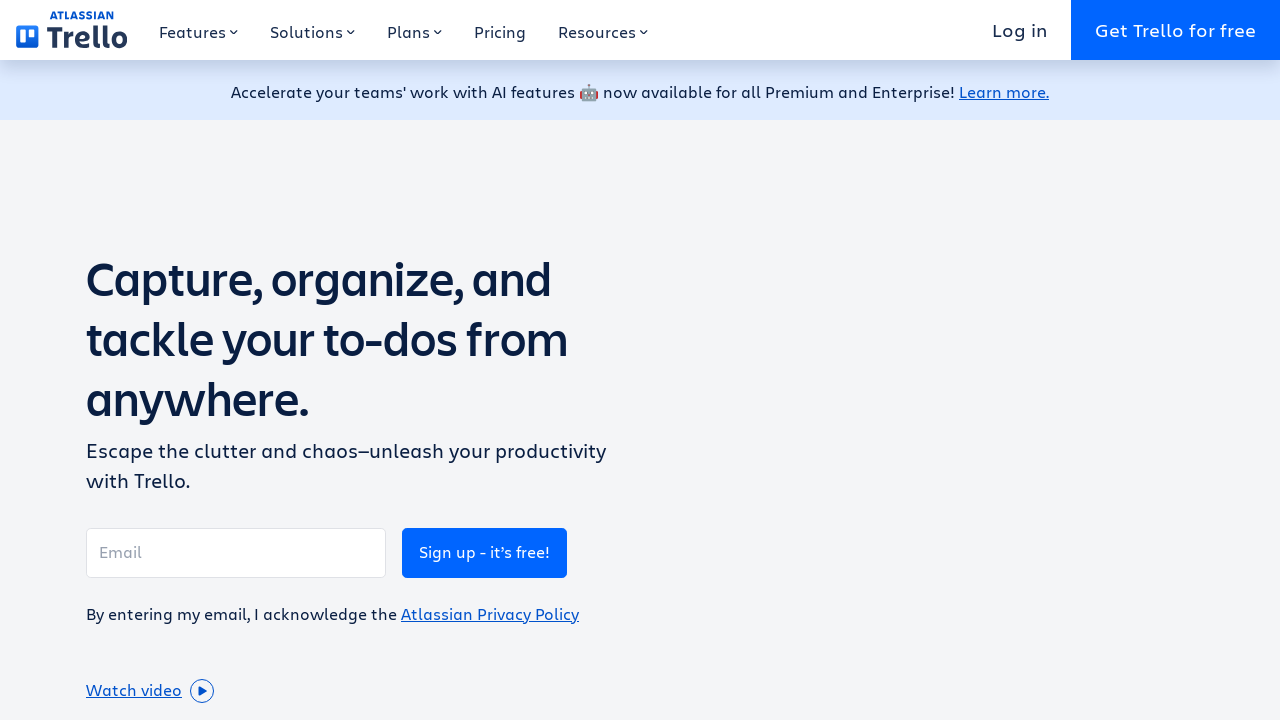

Refreshed the page
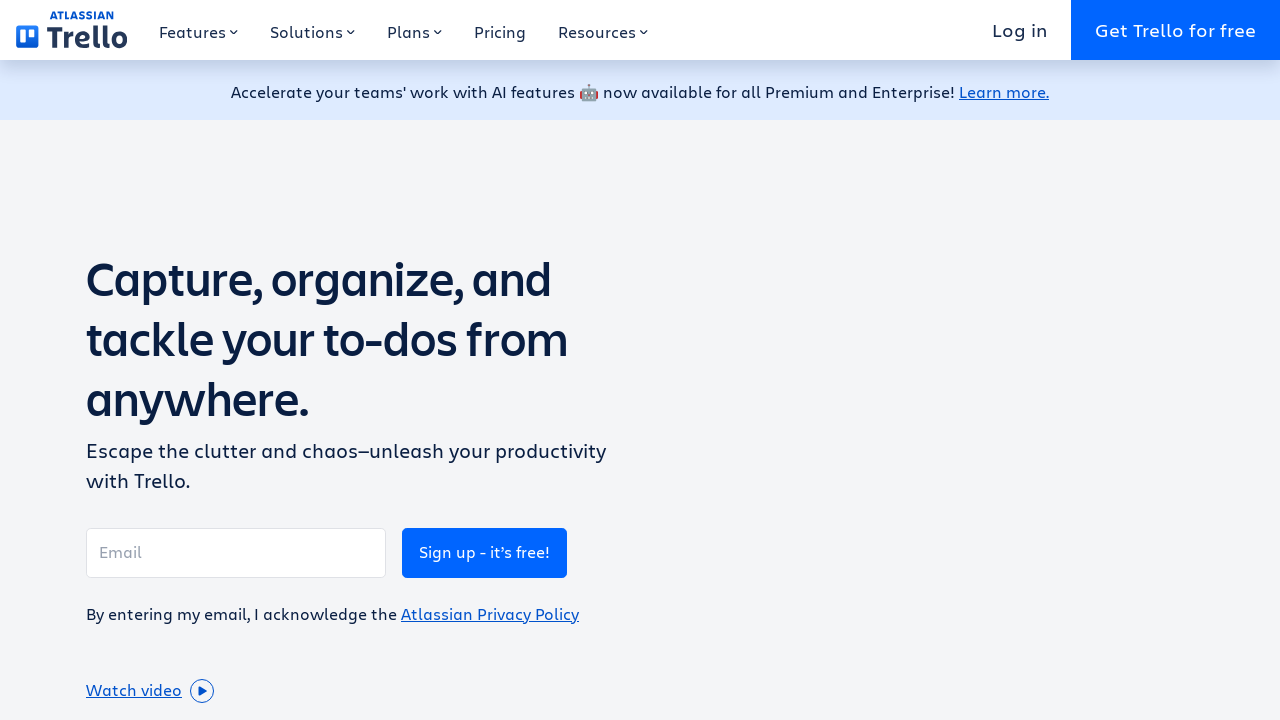

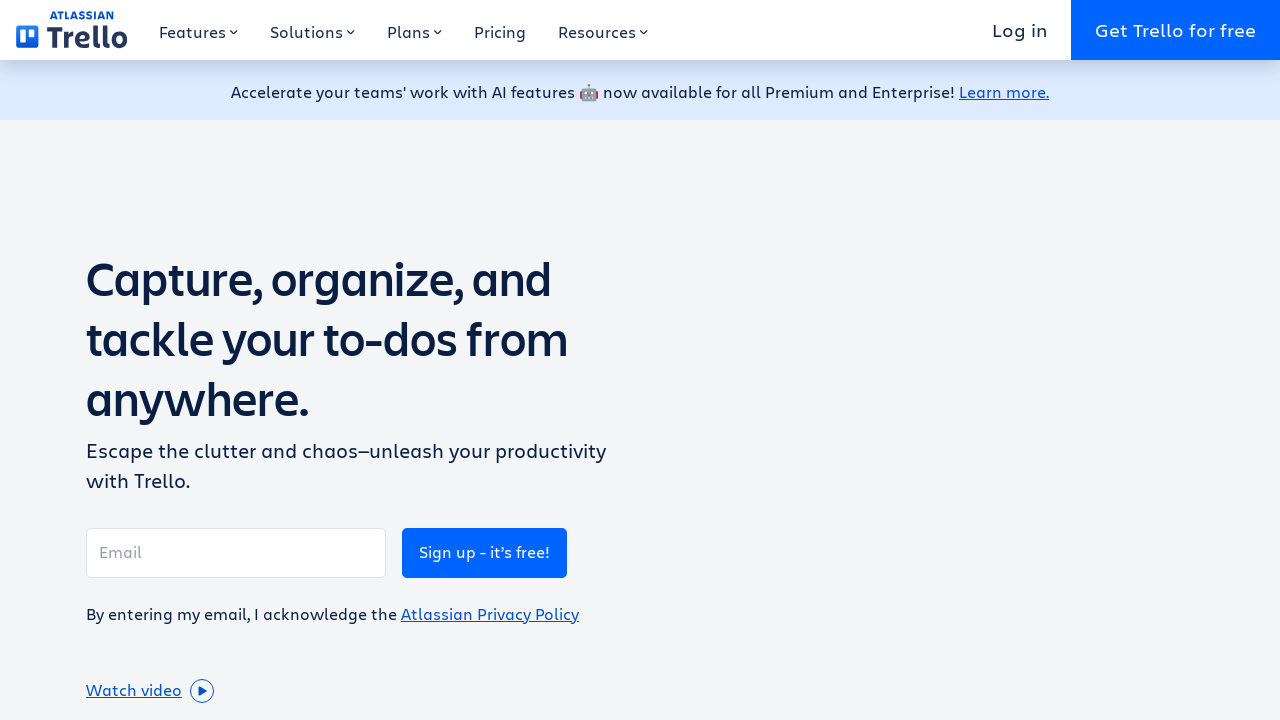